Navigates to Applitools demo app, views the login page, then clicks the log-in button to access the app page.

Starting URL: https://demo.applitools.com

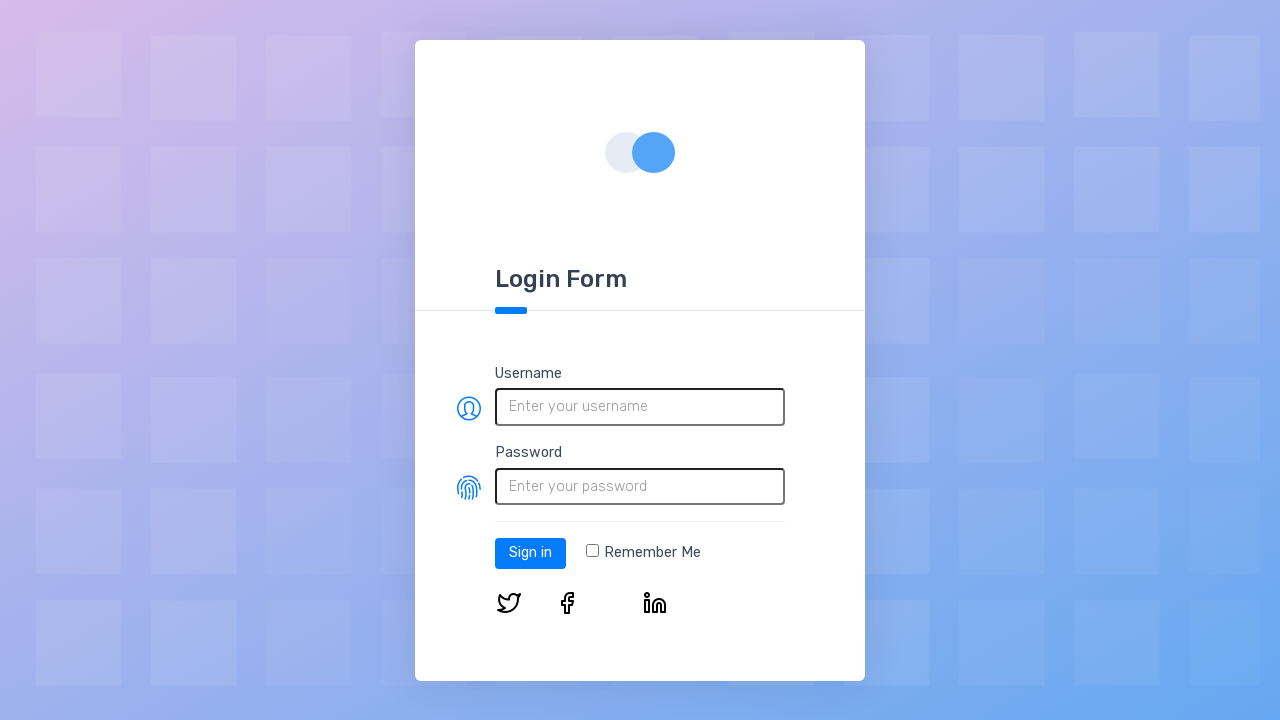

Waited for login button to load on login page
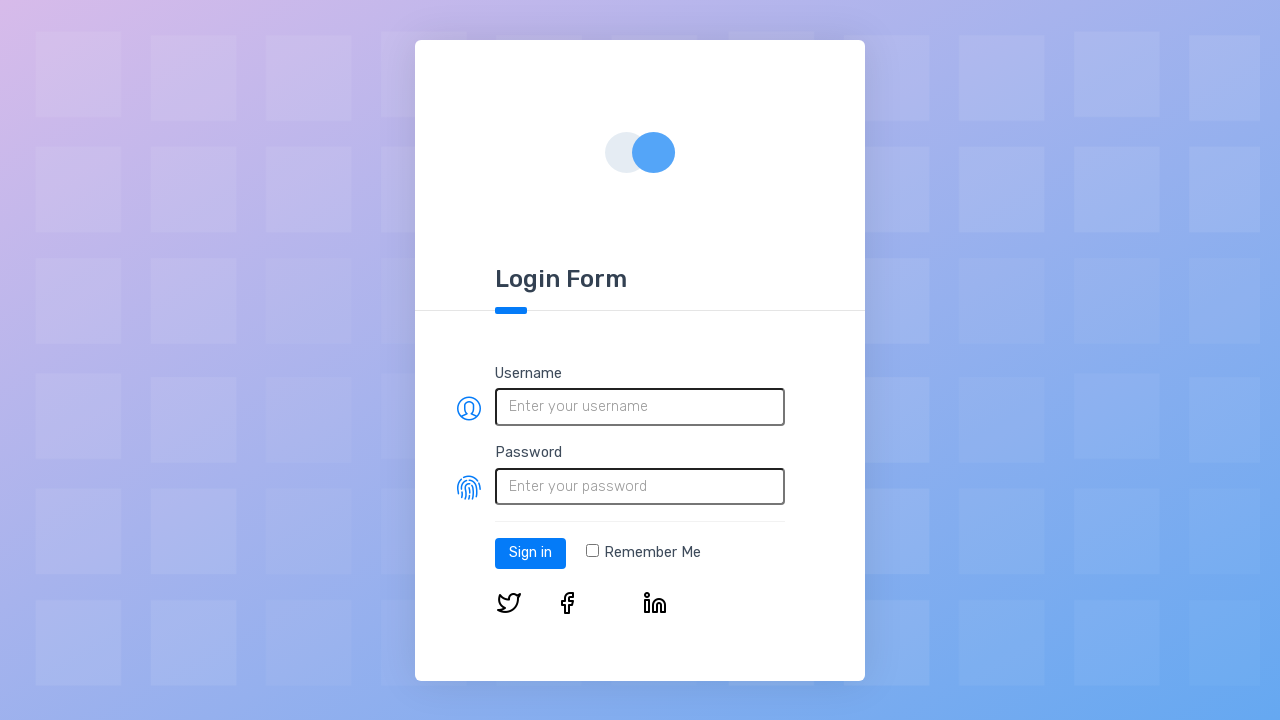

Clicked the log-in button to access app page at (530, 553) on #log-in
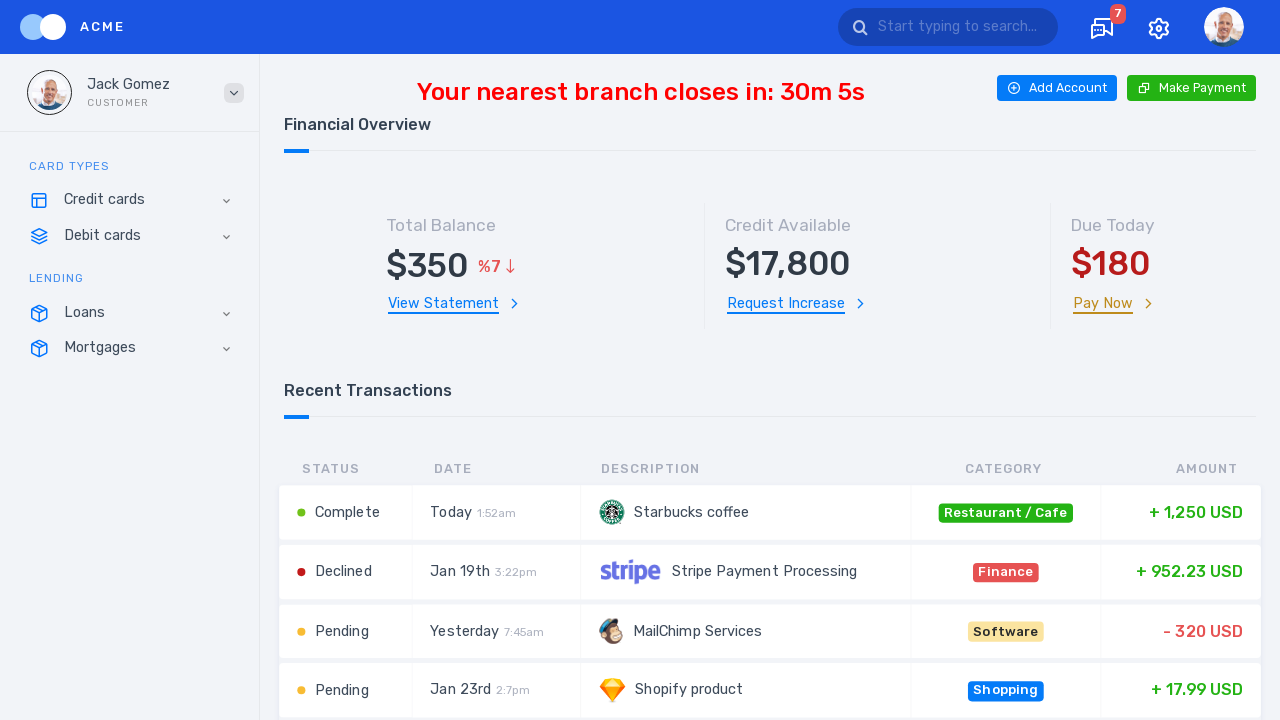

App page loaded after login
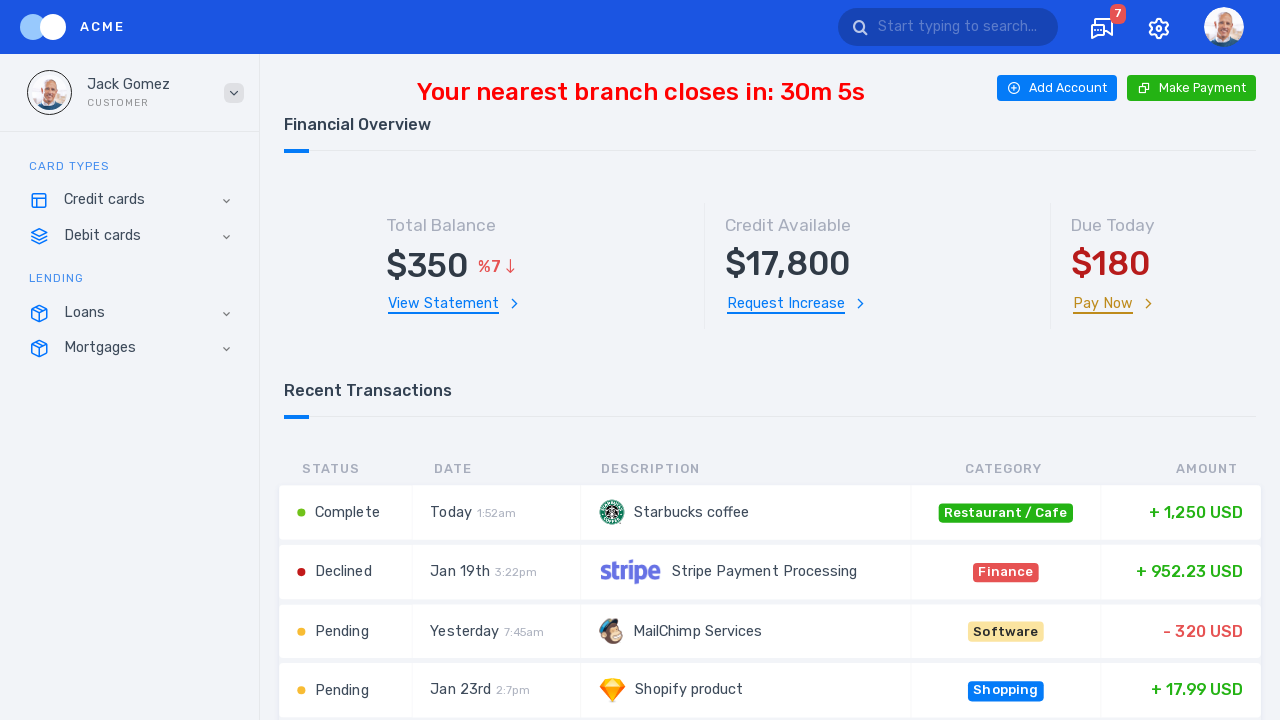

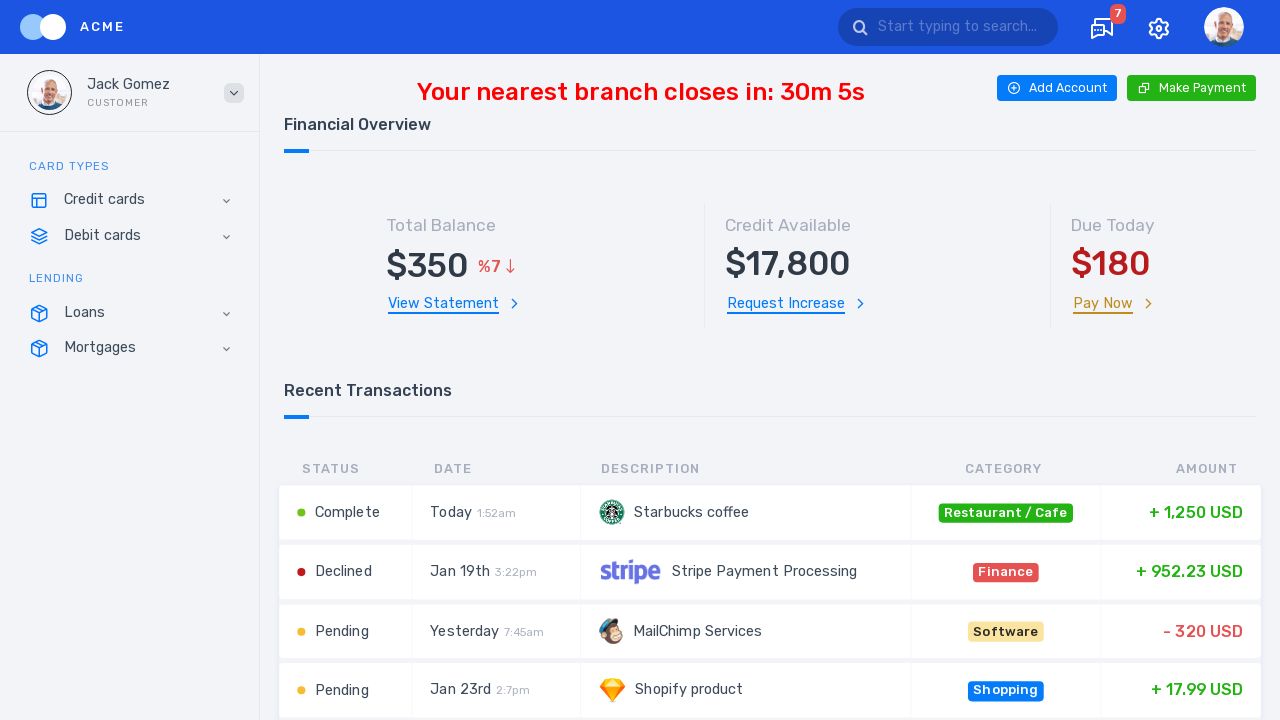